Tests finding elements by tag name, types into the first input field, and counts all input elements on the page

Starting URL: https://testeroprogramowania.github.io/selenium/basics.html

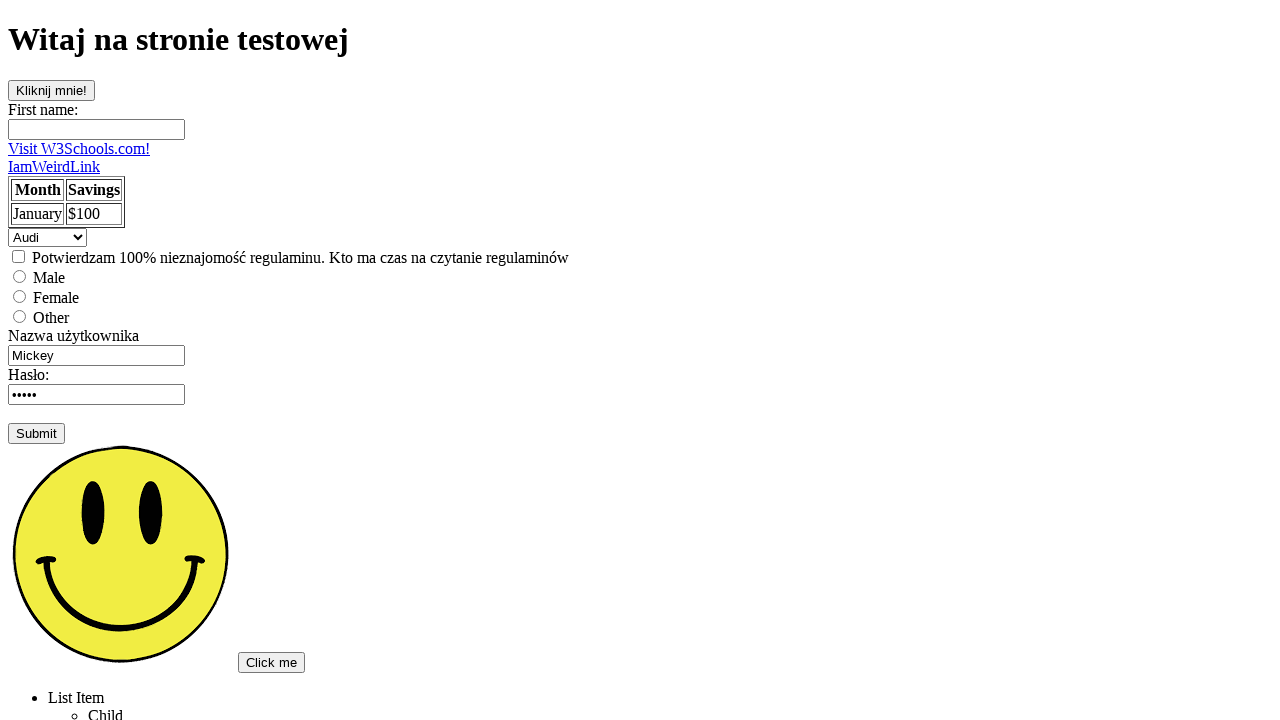

Navigated to basics.html test page
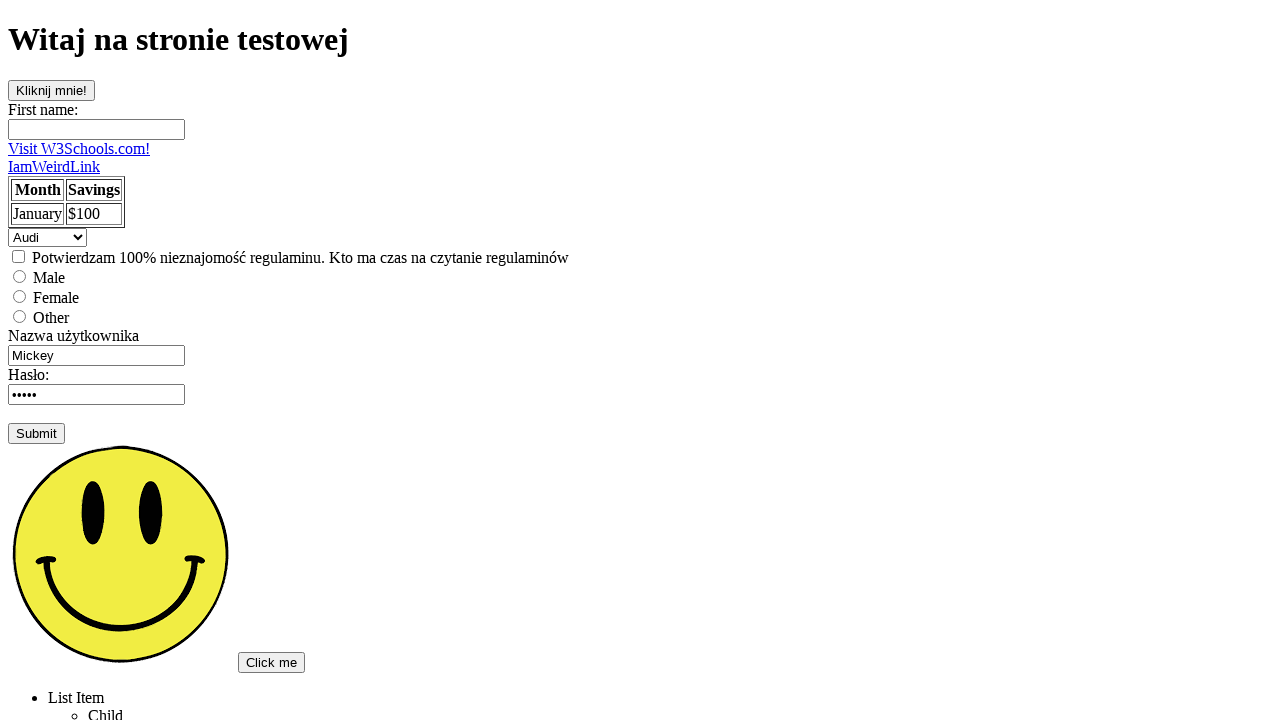

Typed 'Pierwszy input' into the first input field on input >> nth=0
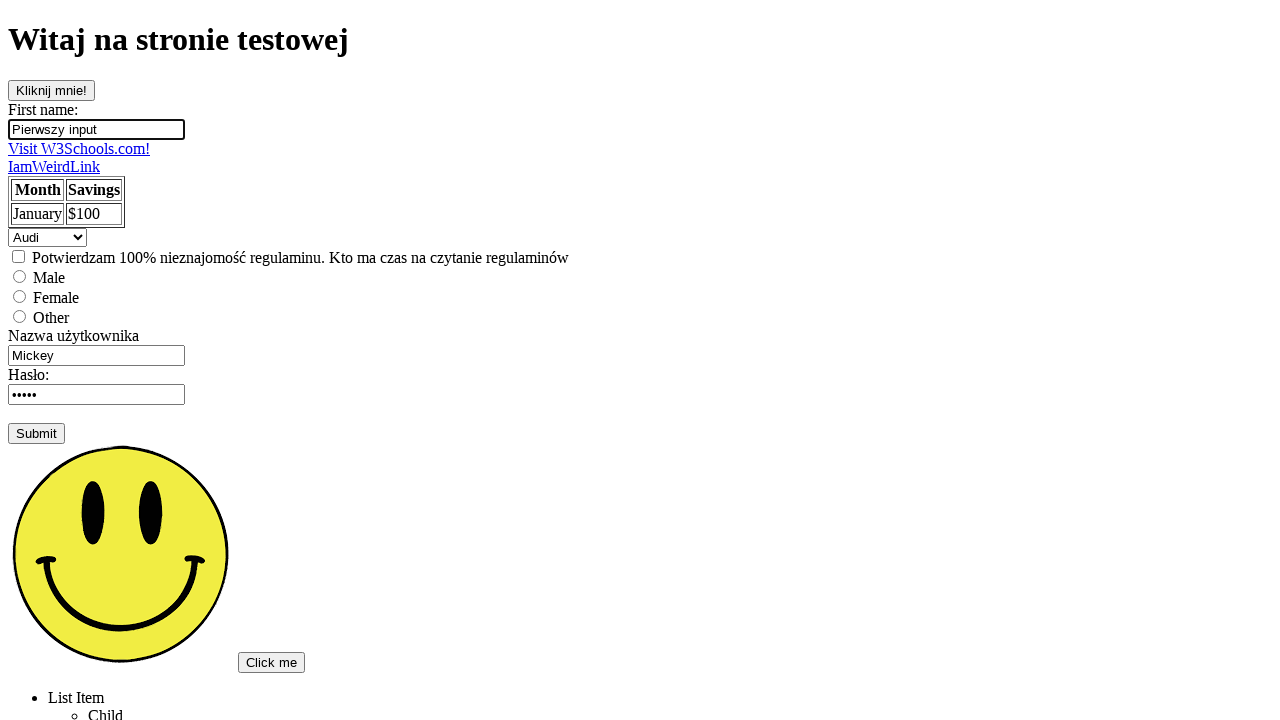

Located all input elements on the page
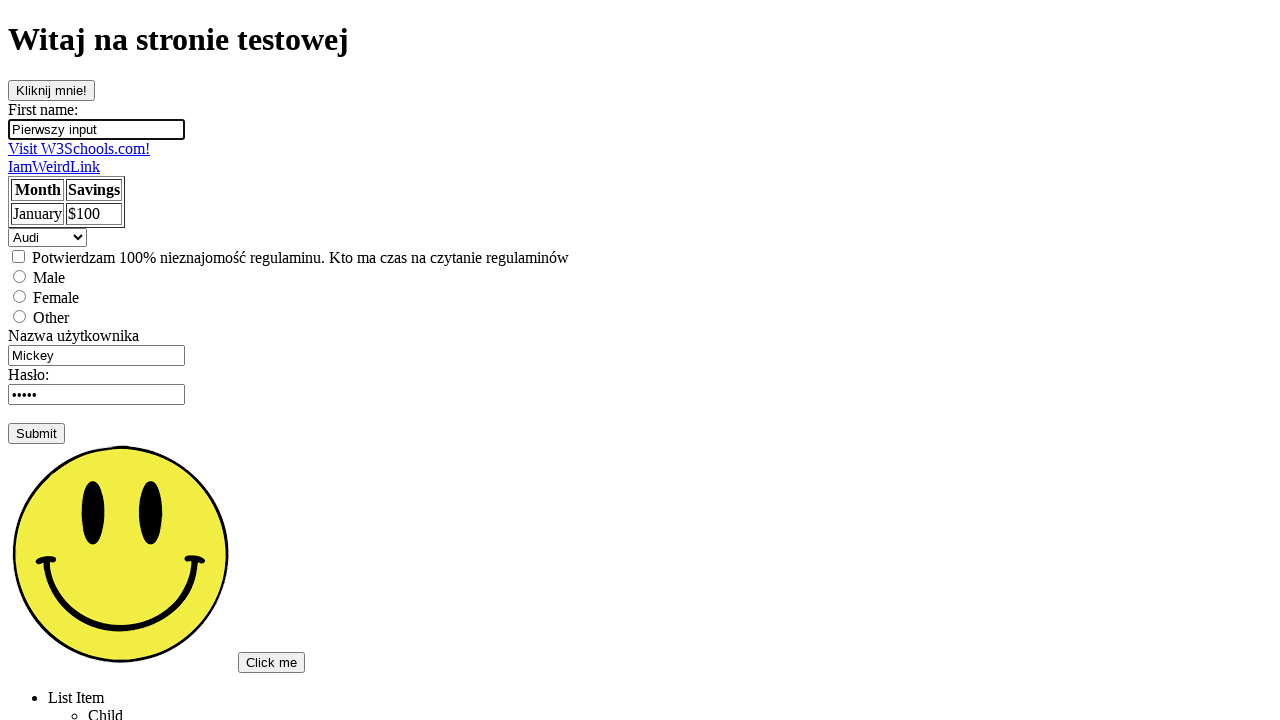

First input element is ready and visible
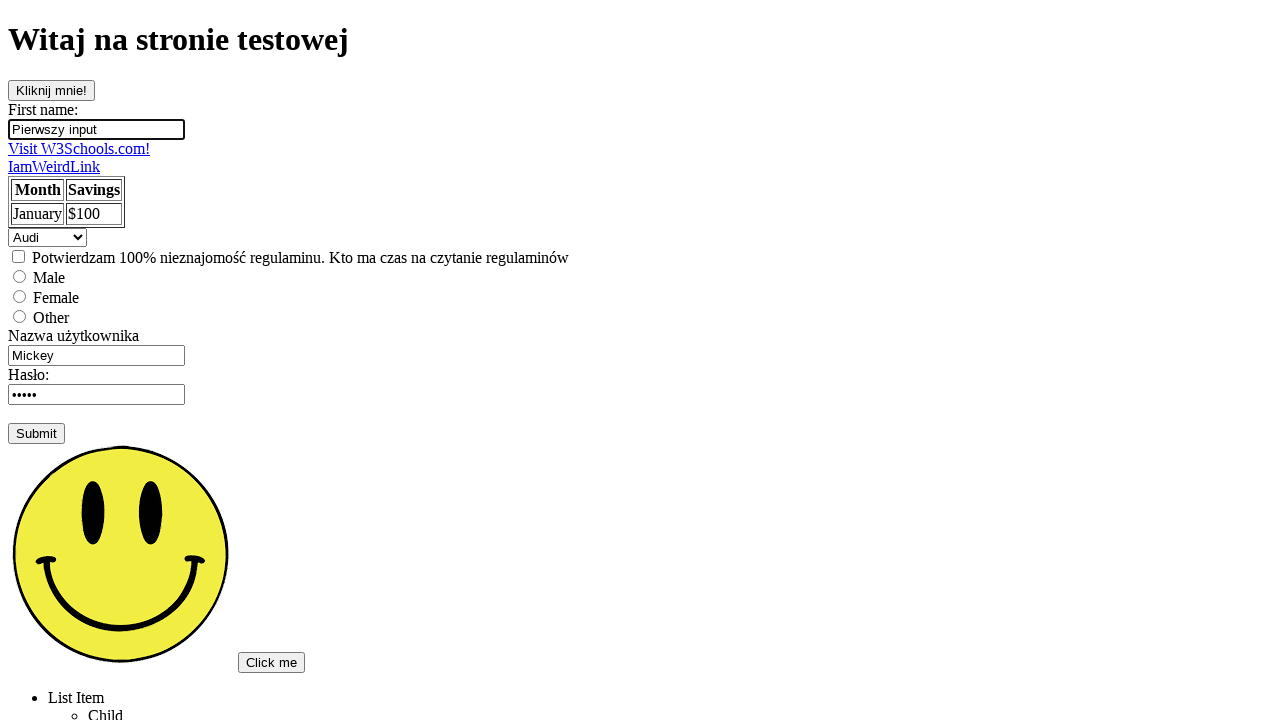

Counted 8 input elements on the page
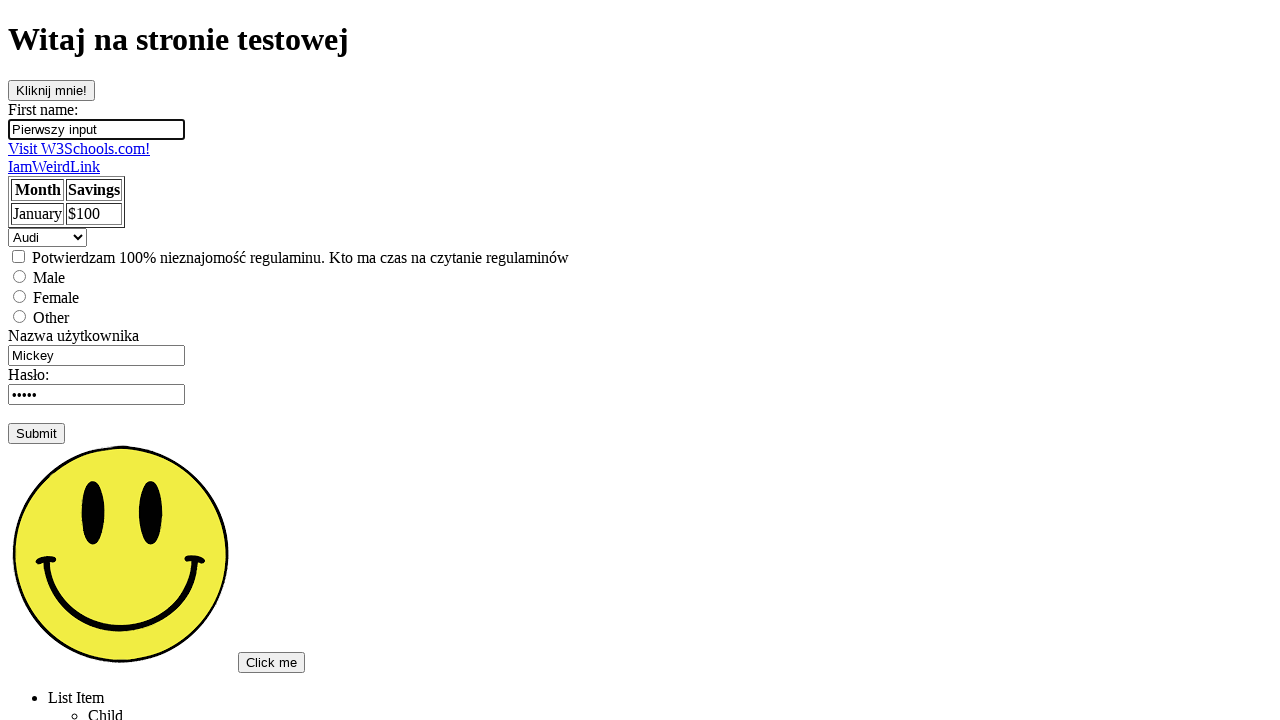

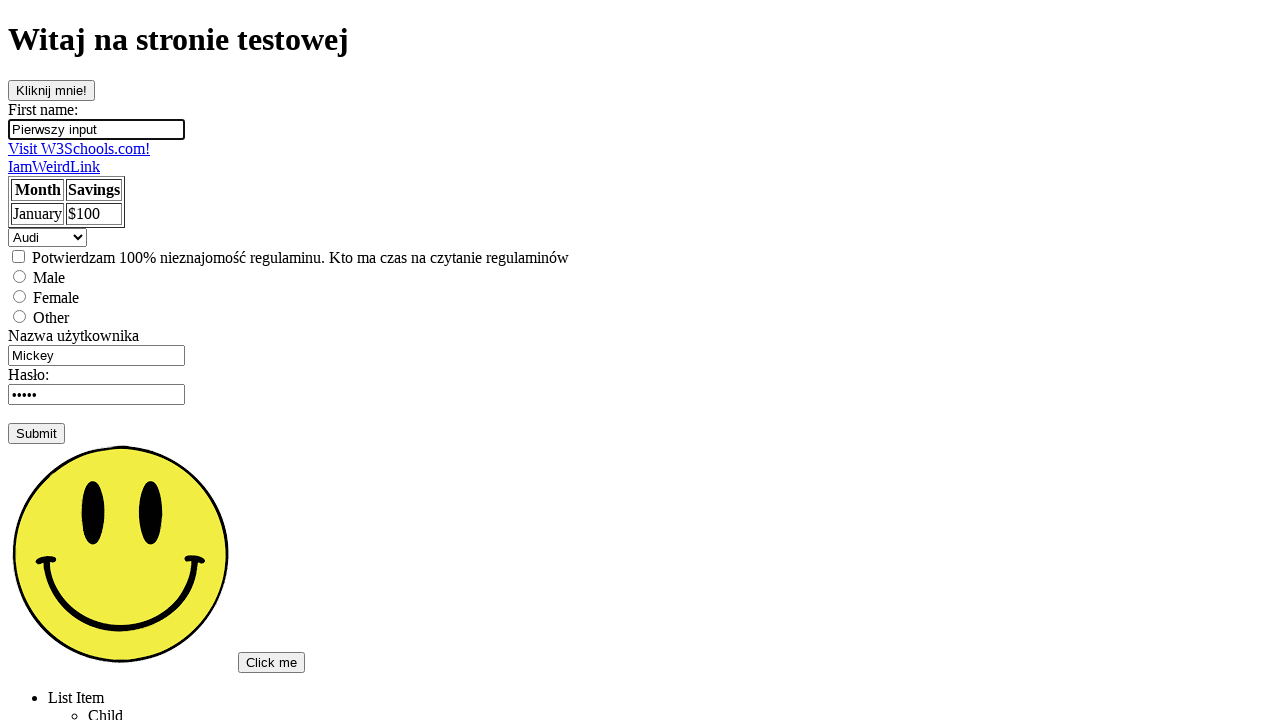